Tests right-click (context click) functionality on a link element on the page

Starting URL: https://the-internet.herokuapp.com/

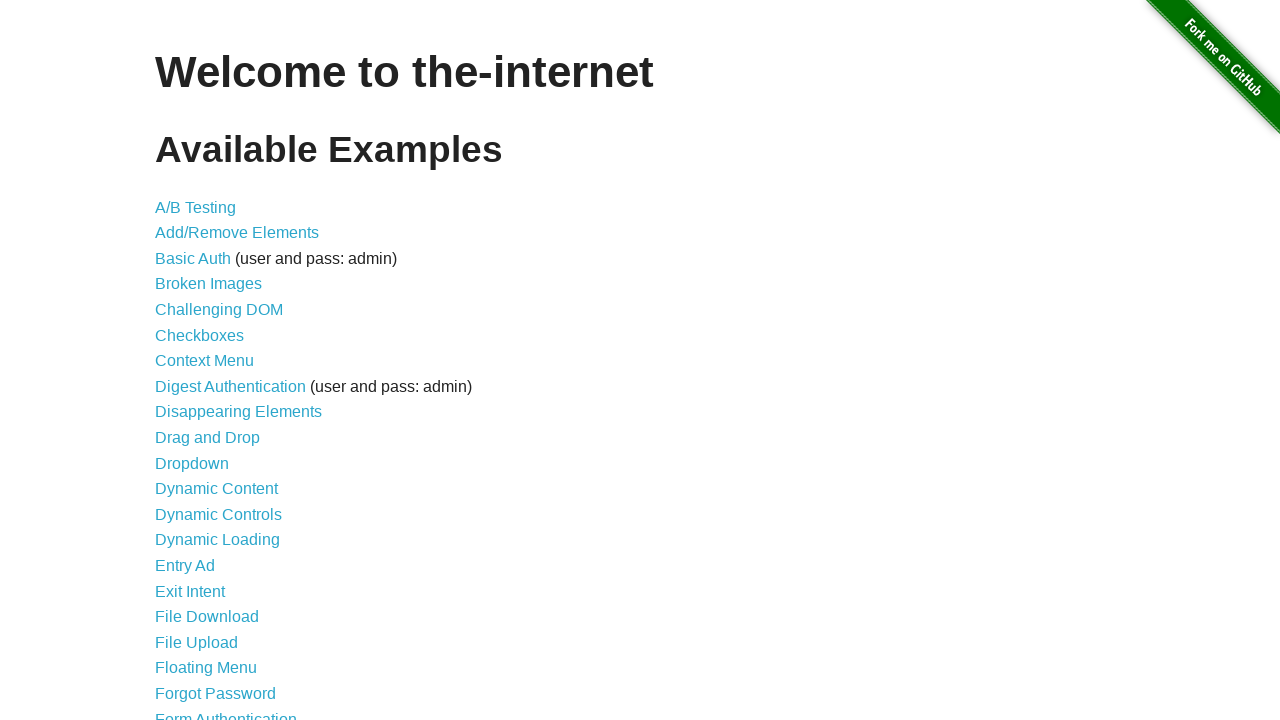

Navigated to The Internet application homepage
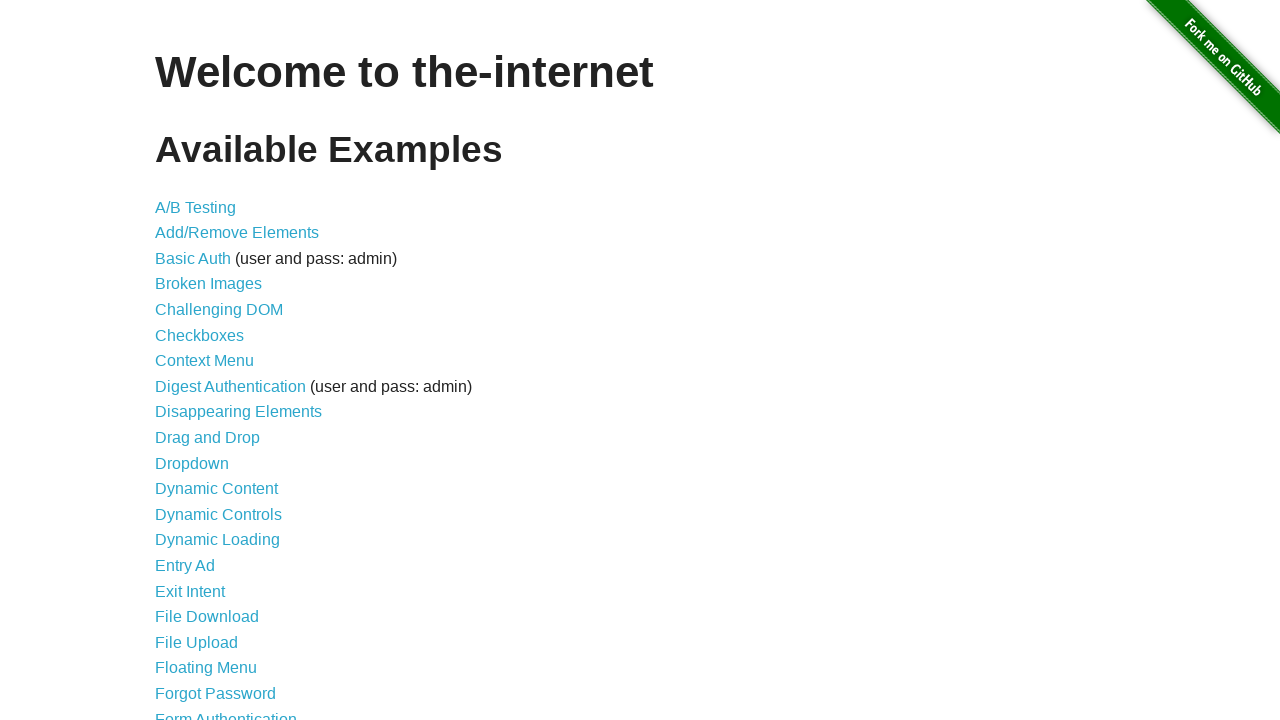

Right-clicked on the 'Testing' link to open context menu at (196, 207) on //a[contains(text(),'Testing')]
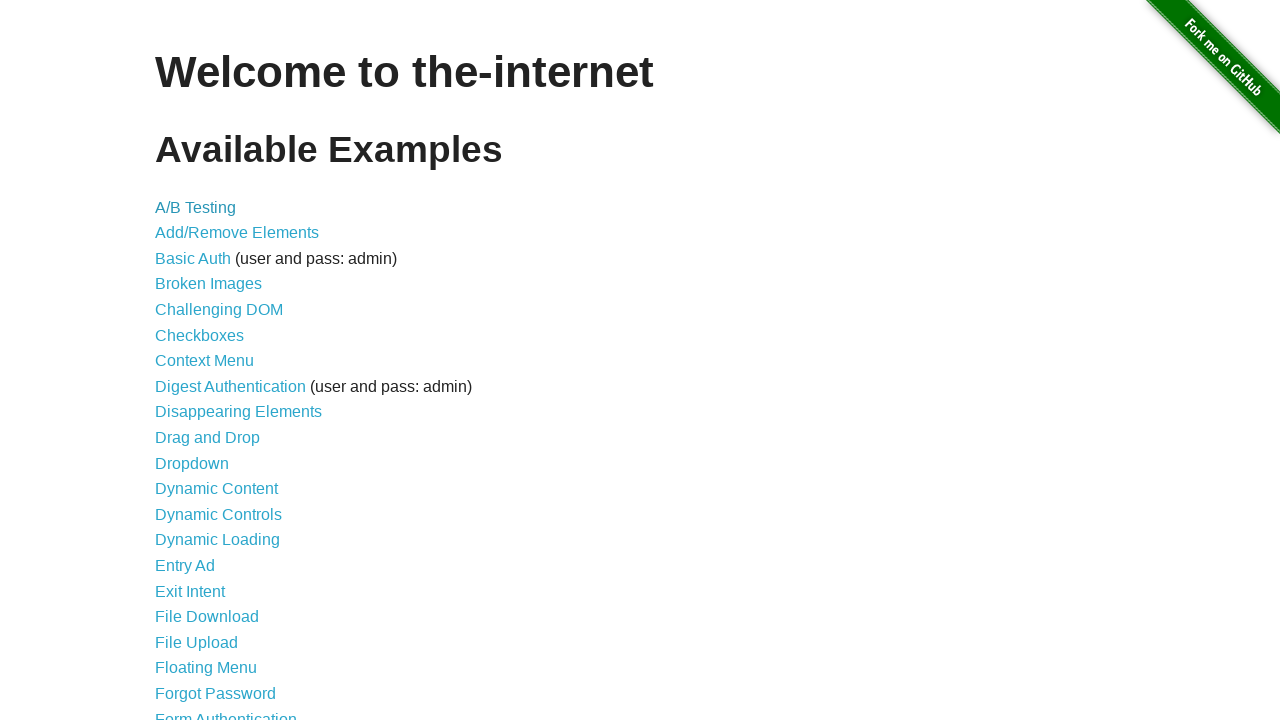

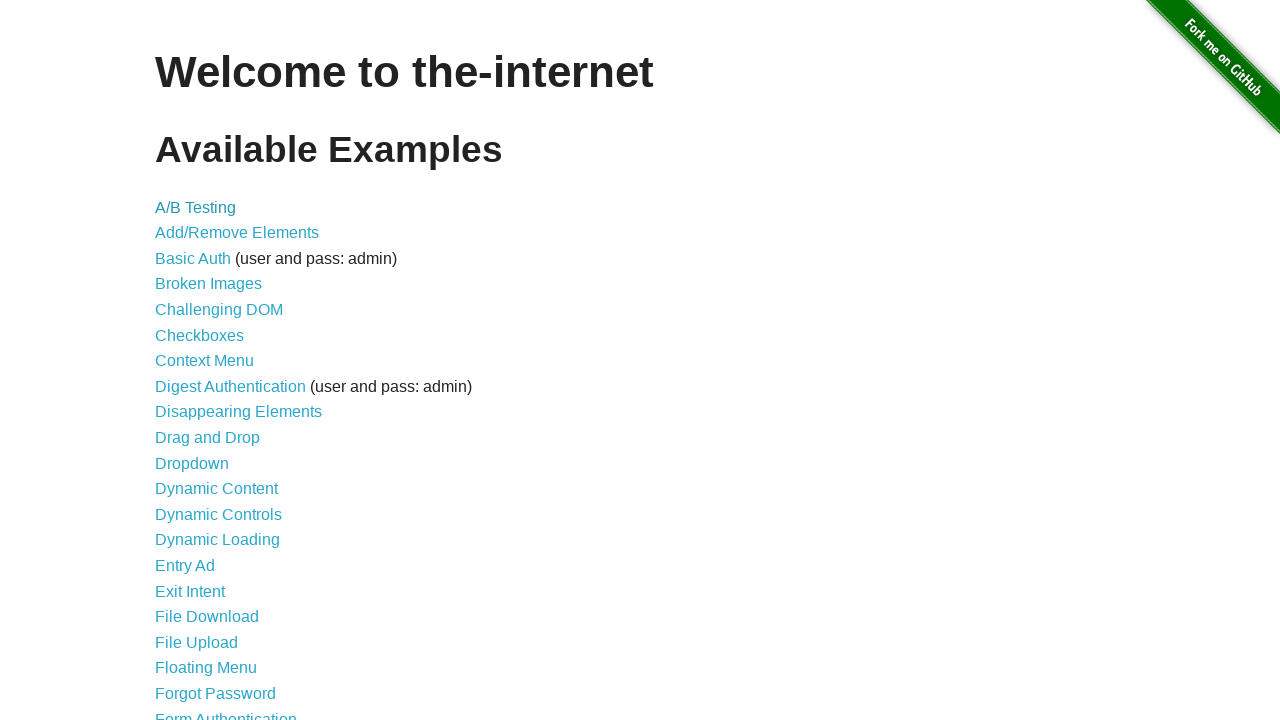